Tests dynamic page loading where a new element appears after clicking Start button. Clicks the start button, waits for loading to complete, and verifies the "Hello World" finish text is displayed.

Starting URL: https://the-internet.herokuapp.com/dynamic_loading/2

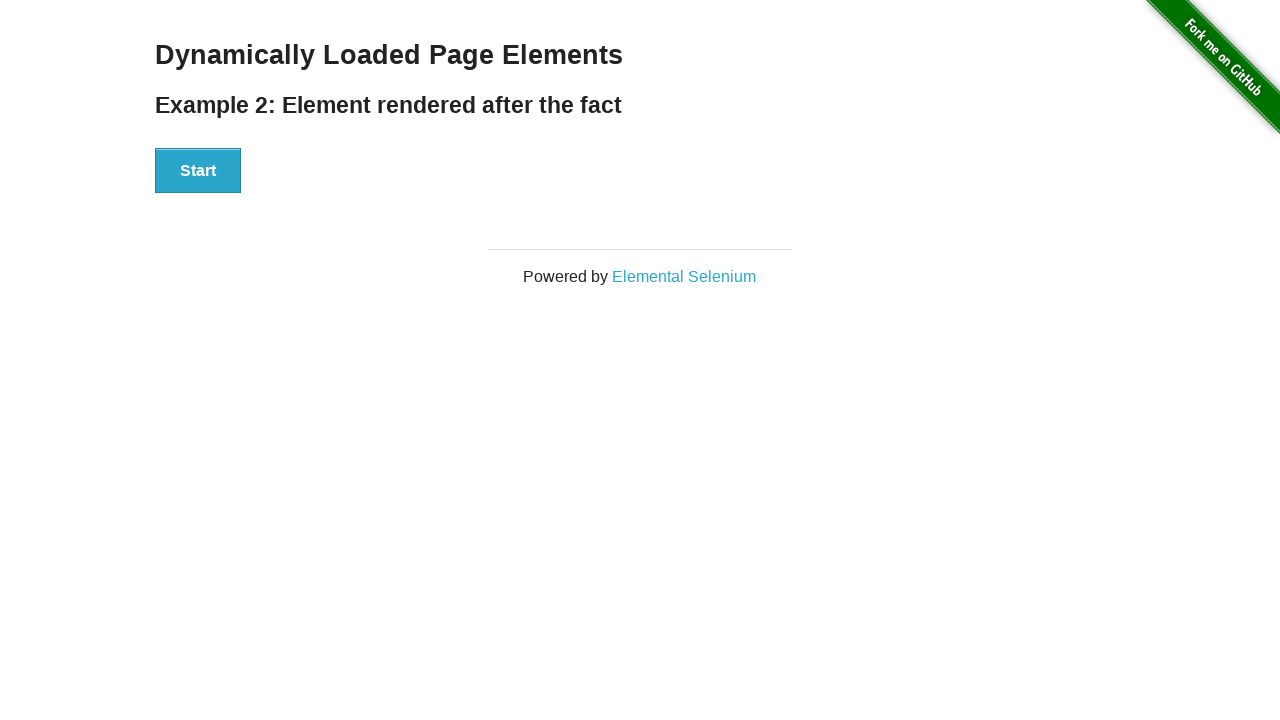

Clicked Start button to initiate dynamic loading at (198, 171) on #start button
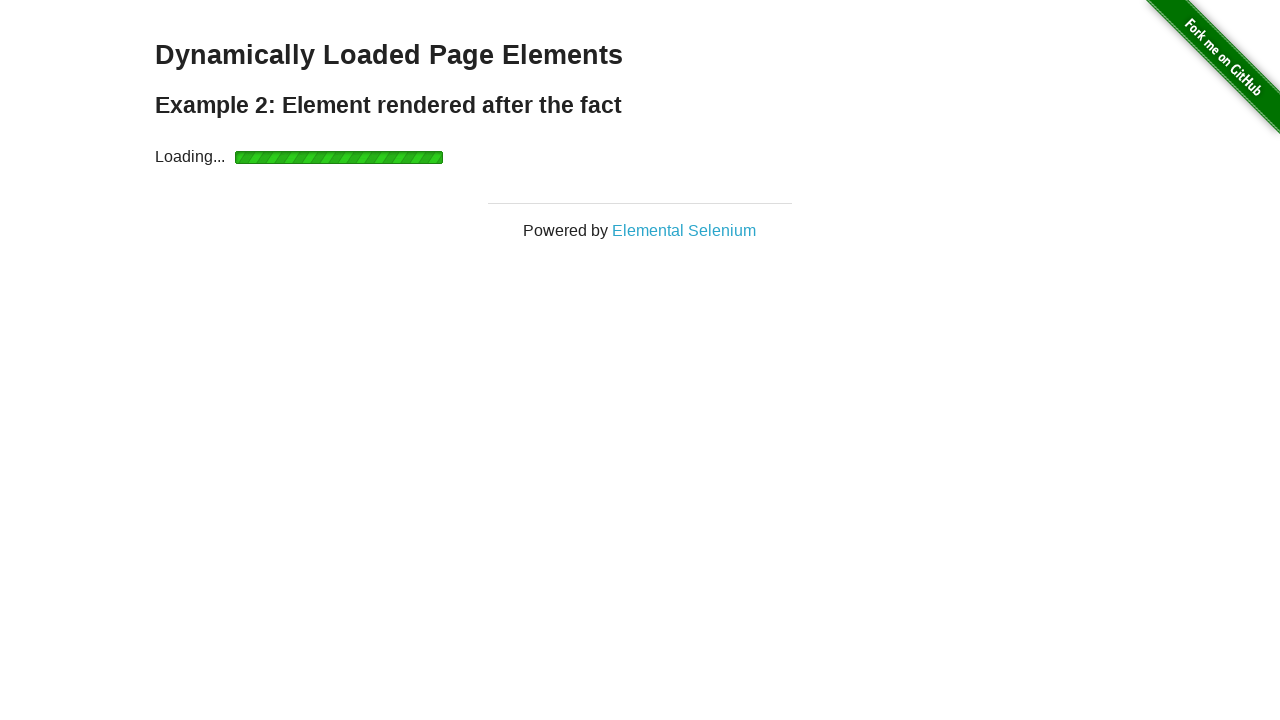

Waited for loading to complete and finish element to appear
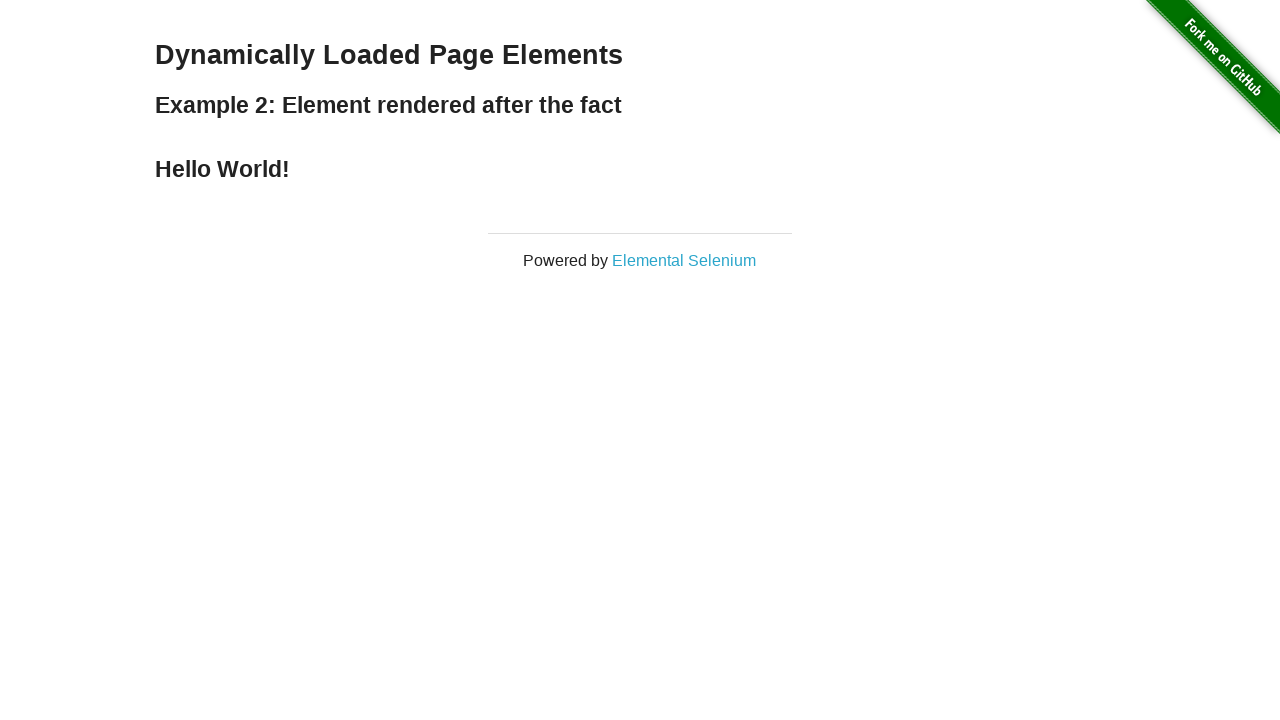

Verified 'Hello World' finish text is displayed
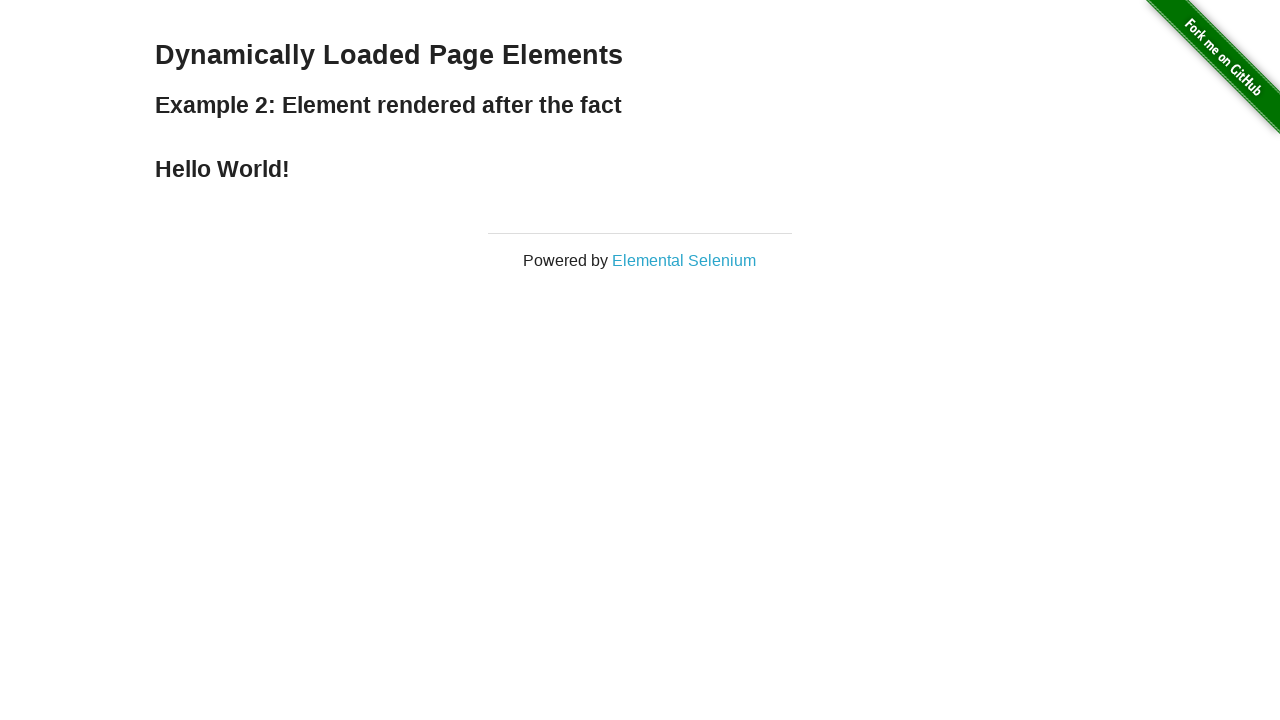

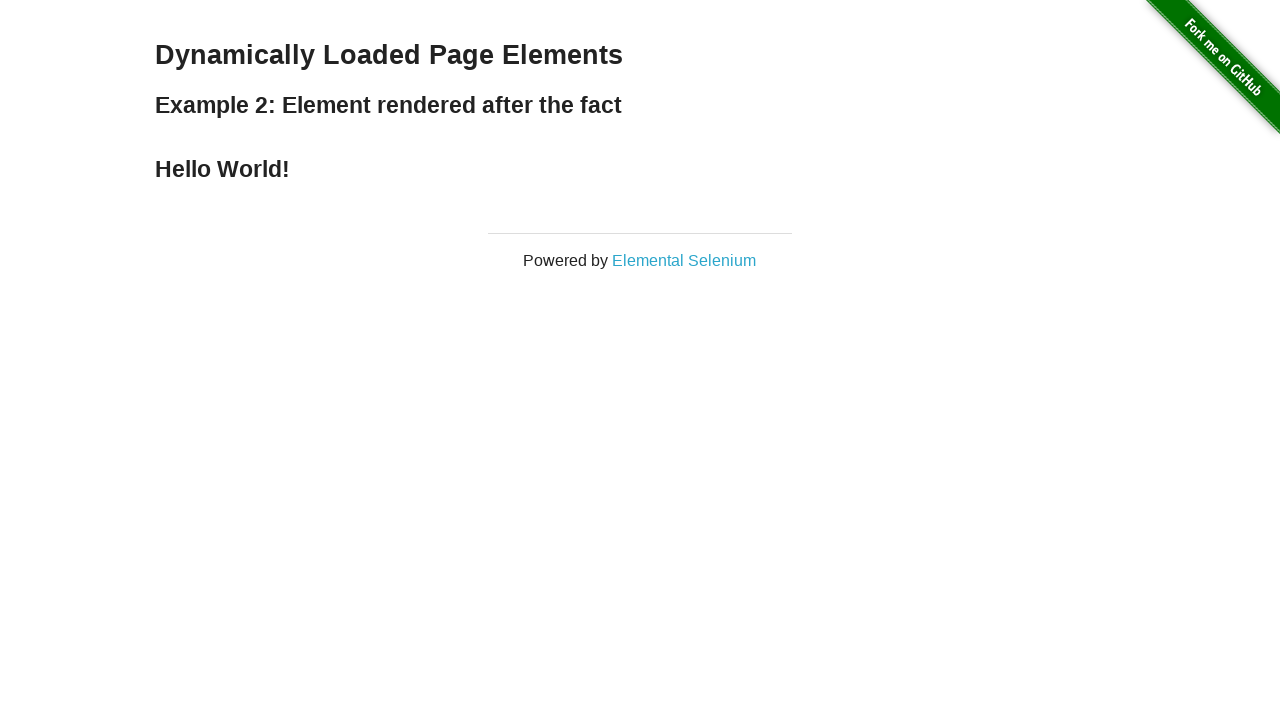